Verifies that the homepage title is "Your Store"

Starting URL: https://naveenautomationlabs.com/opencart/

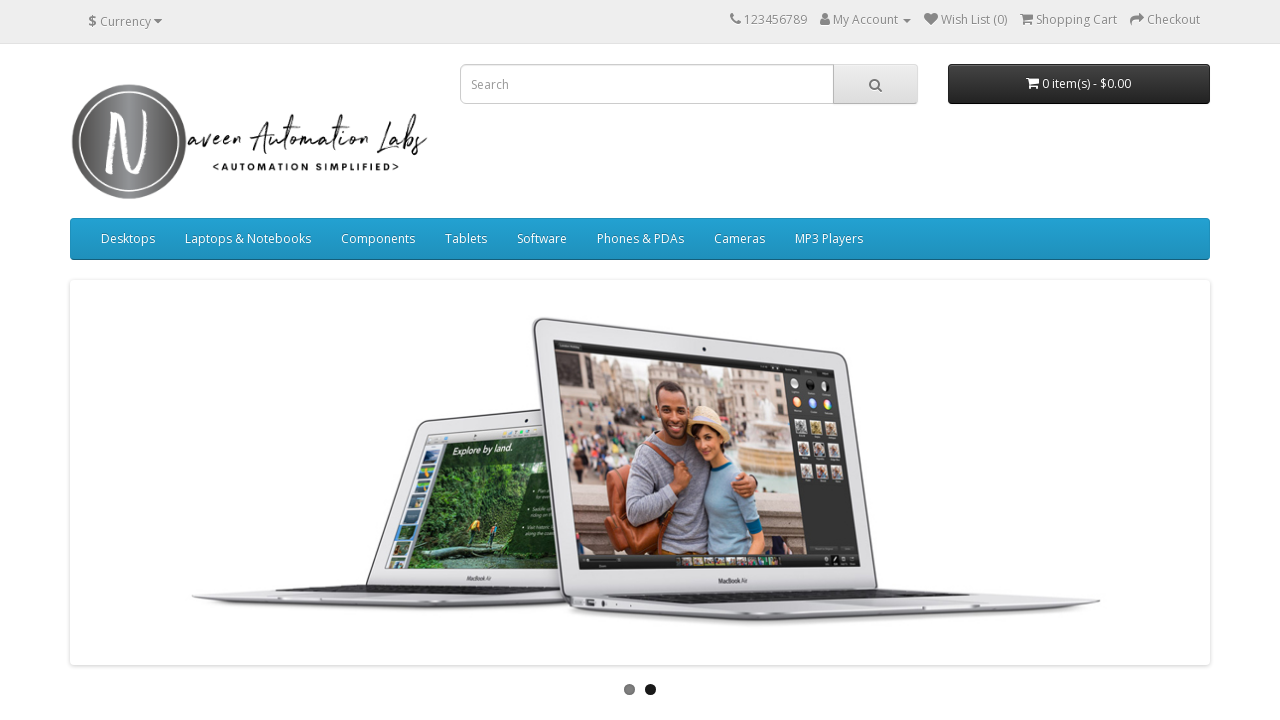

Navigated to homepage at https://naveenautomationlabs.com/opencart/
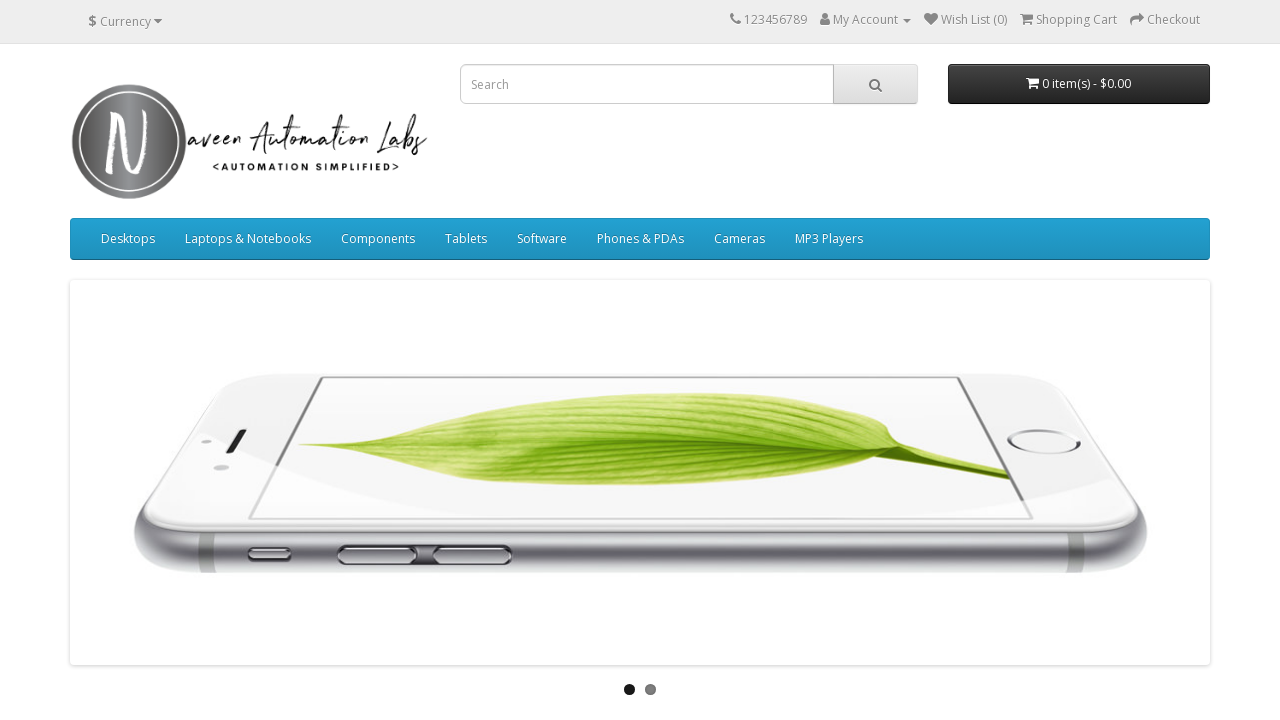

Verified that the homepage title is 'Your Store'
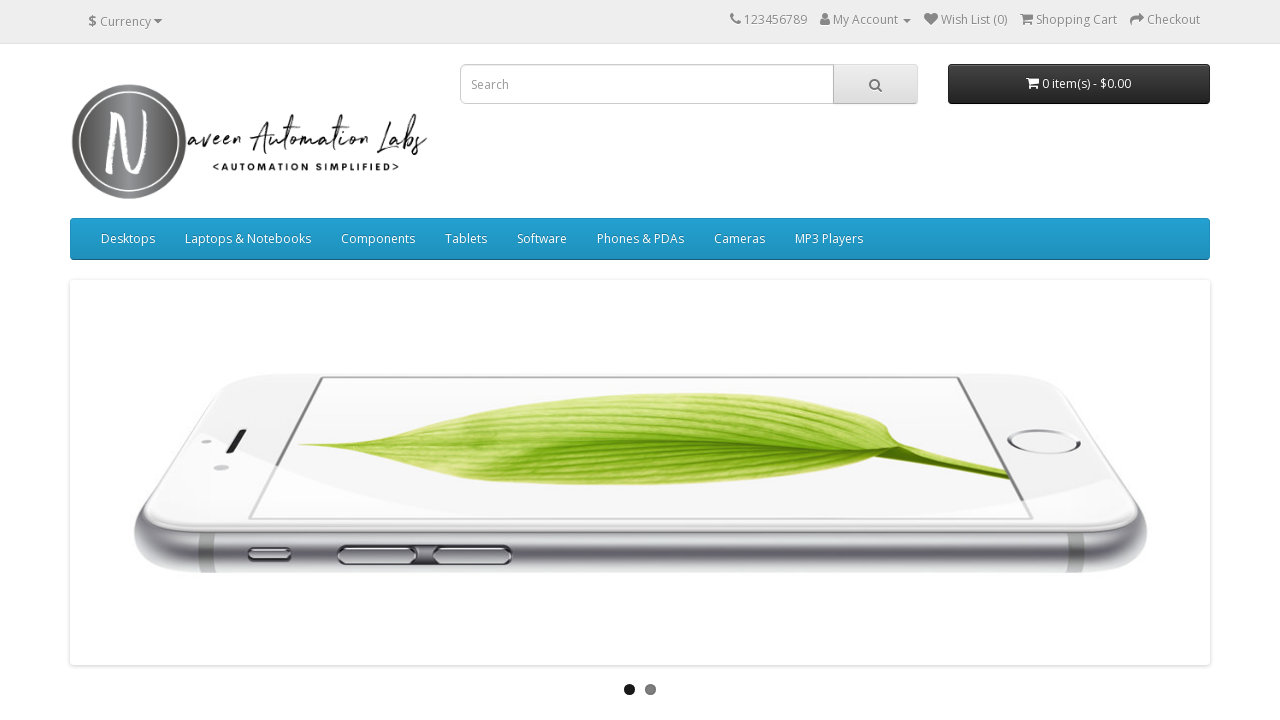

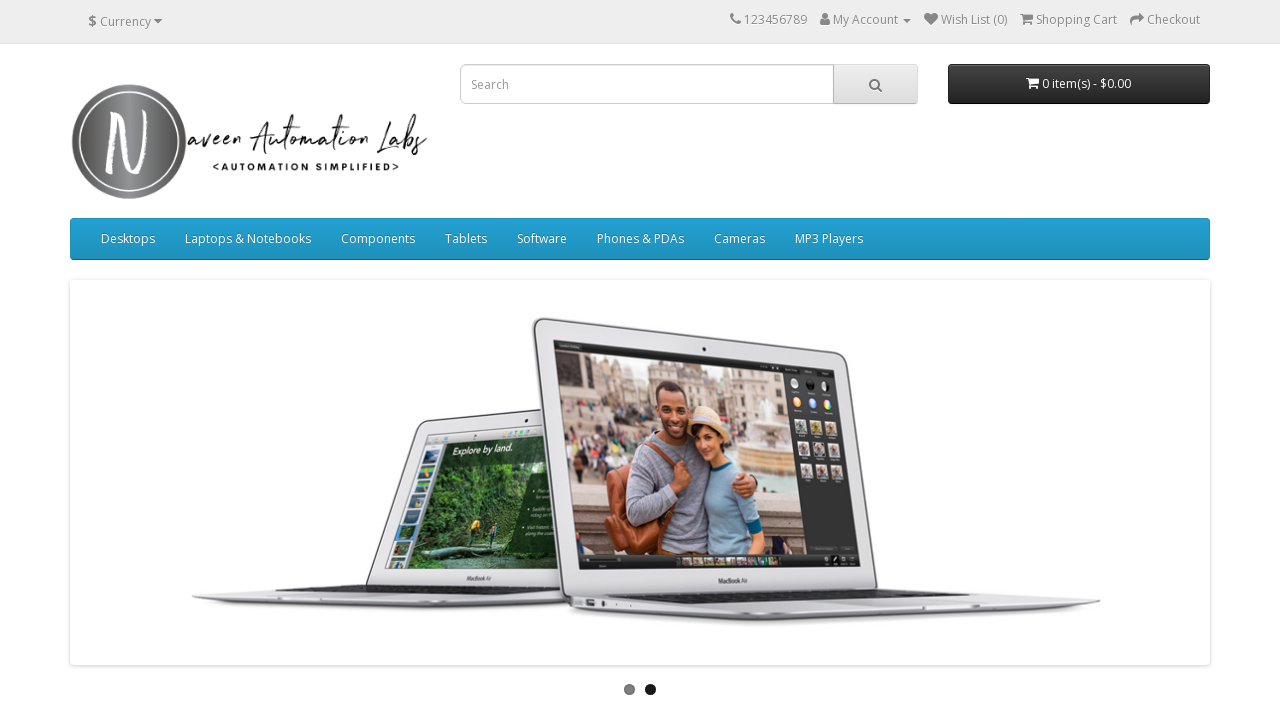